Tests opting out of A/B tests by visiting the page first, then adding an opt-out cookie and refreshing to verify the page changes from A/B test variant to no A/B test.

Starting URL: http://the-internet.herokuapp.com/abtest

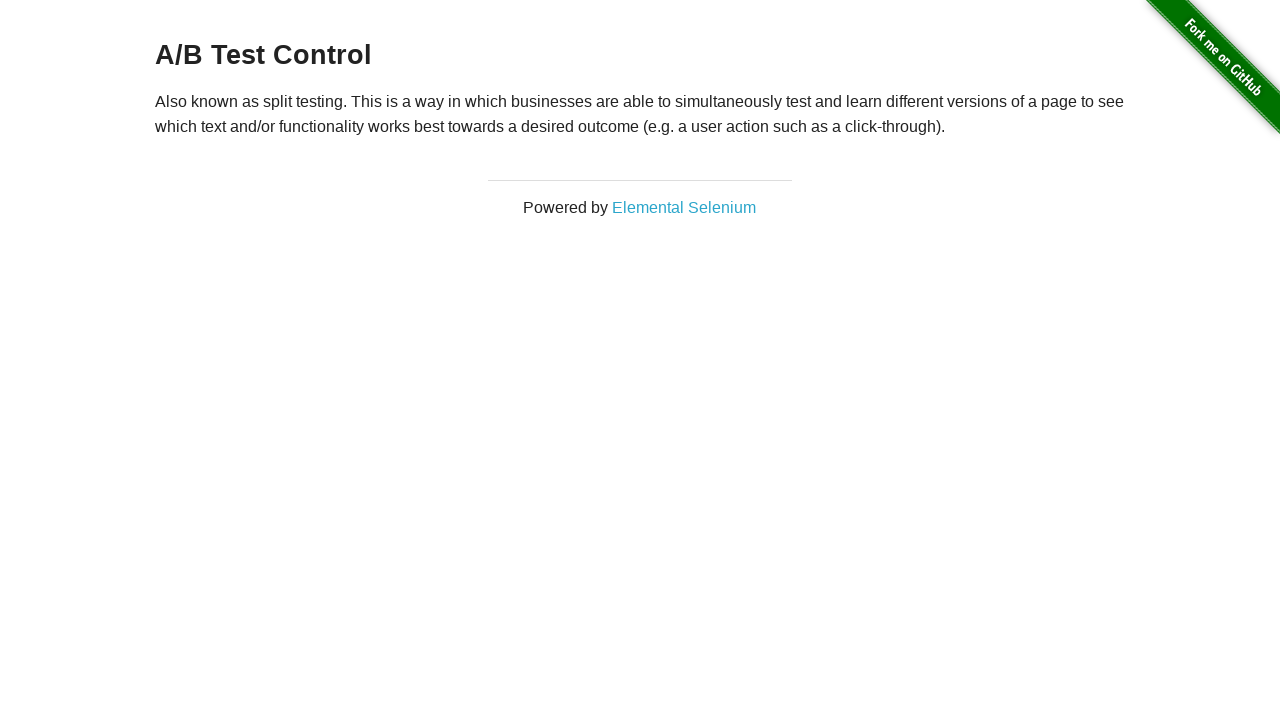

Retrieved initial heading text from A/B test page
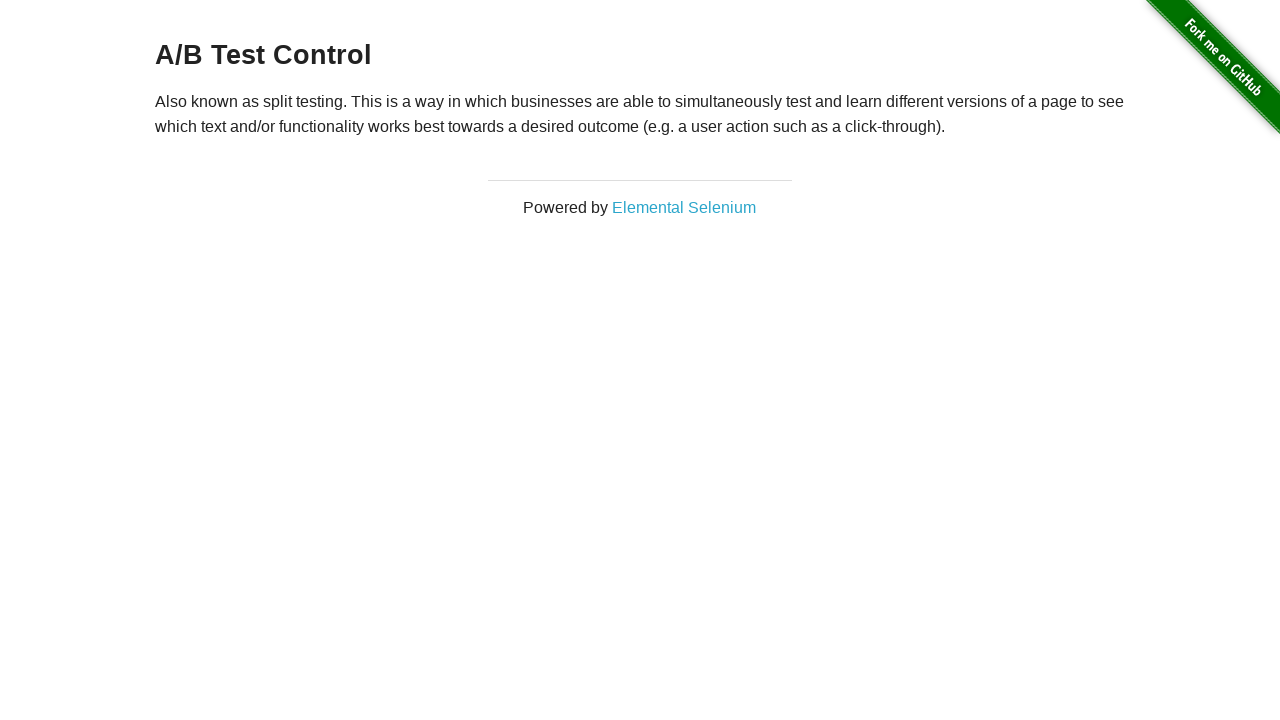

Verified heading starts with 'A/B Test' indicating we're in A/B test variant
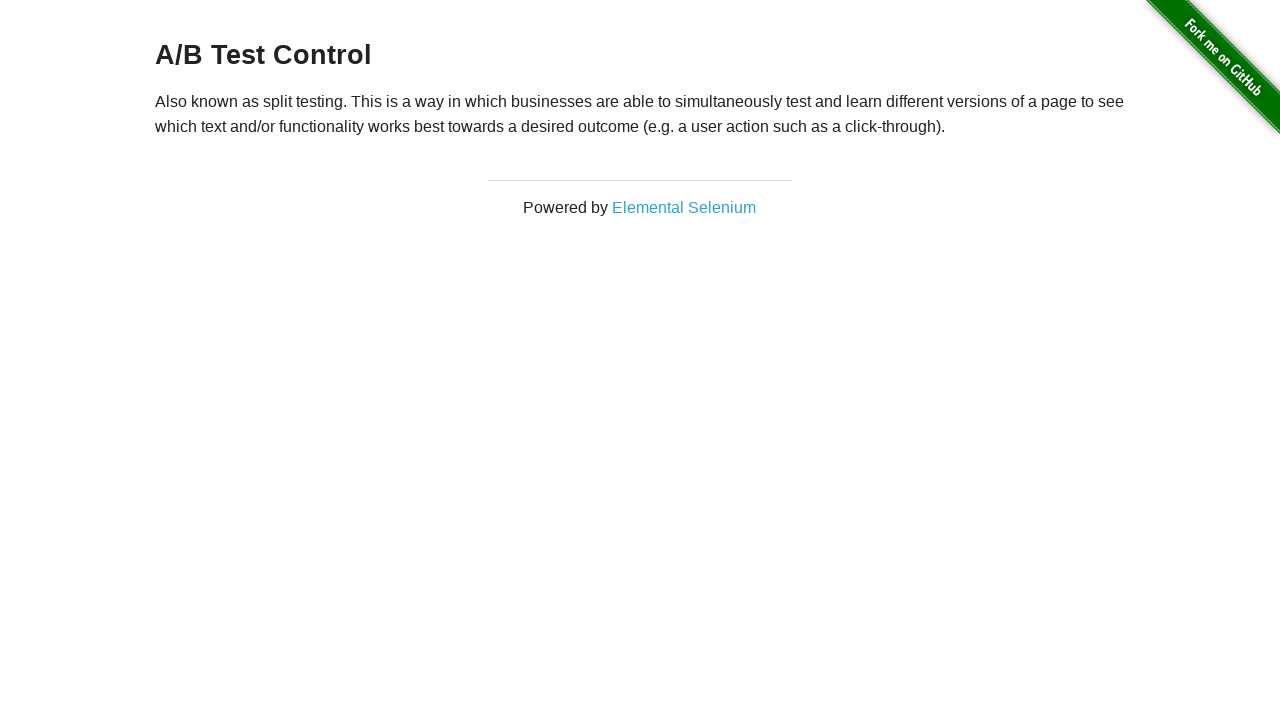

Added optimizelyOptOut cookie to opt out of A/B tests
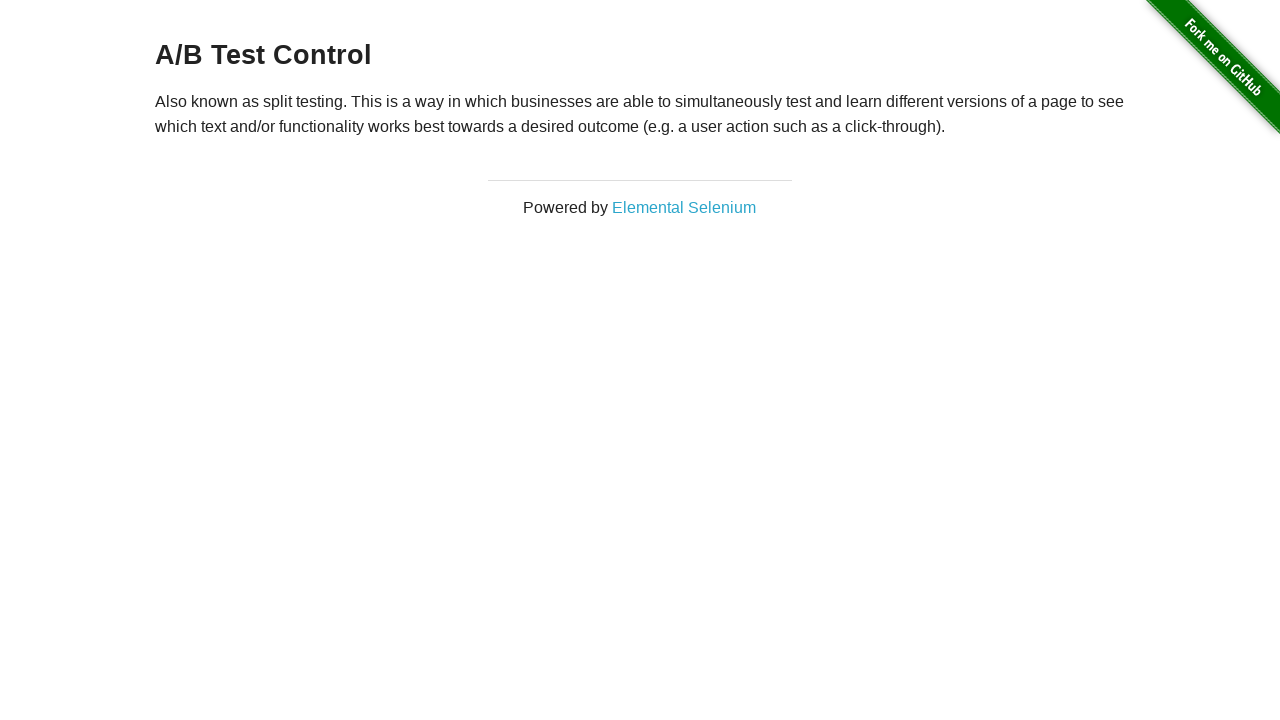

Reloaded page after adding opt-out cookie
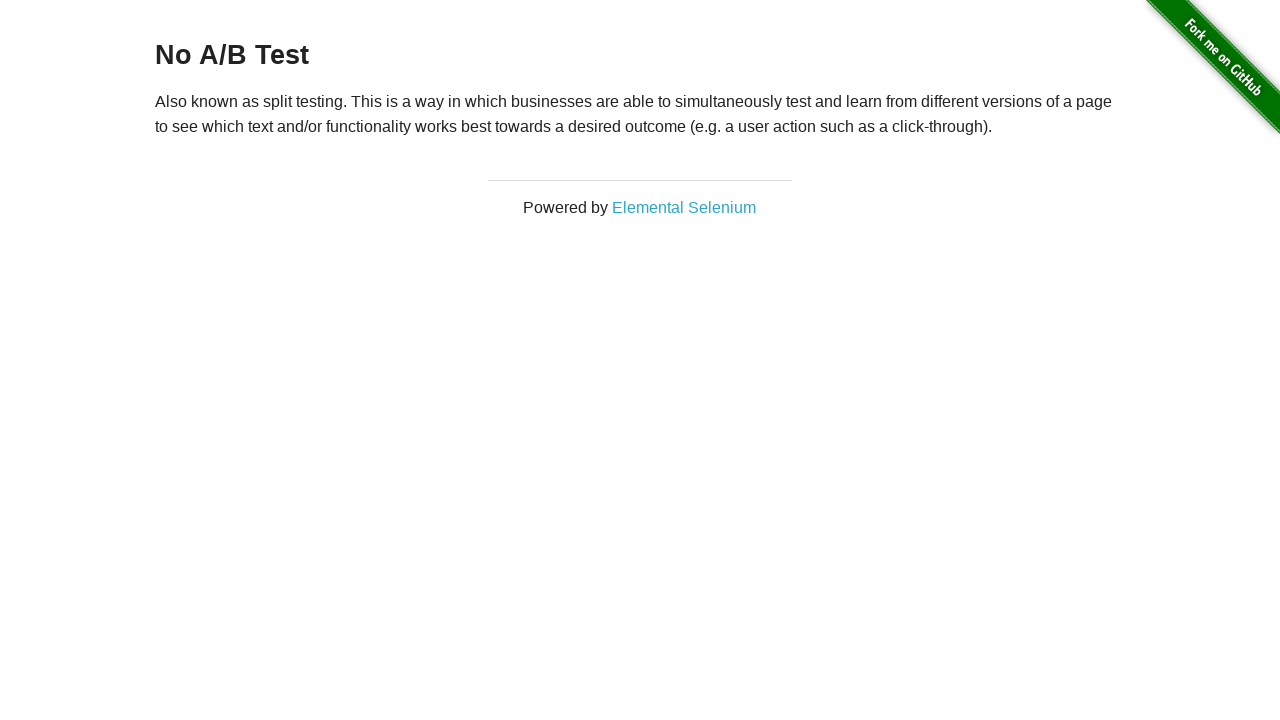

Retrieved heading text after page reload
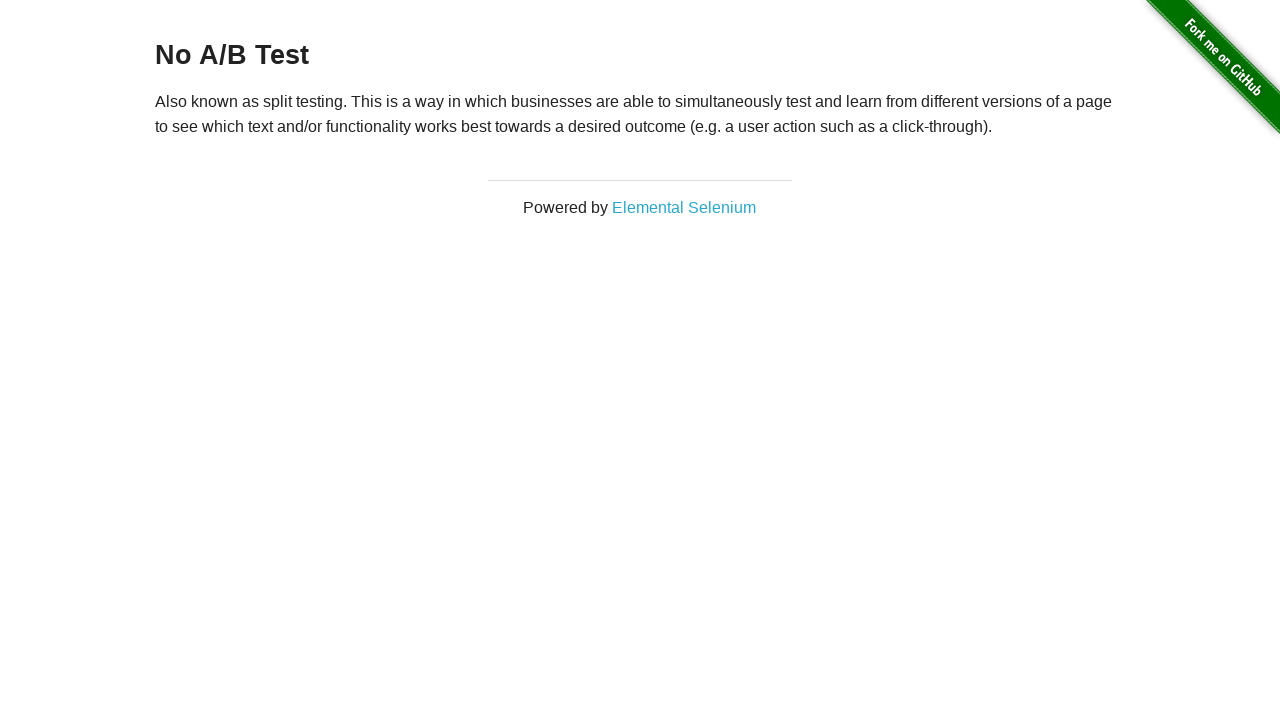

Verified heading starts with 'No A/B Test' confirming opt-out was successful
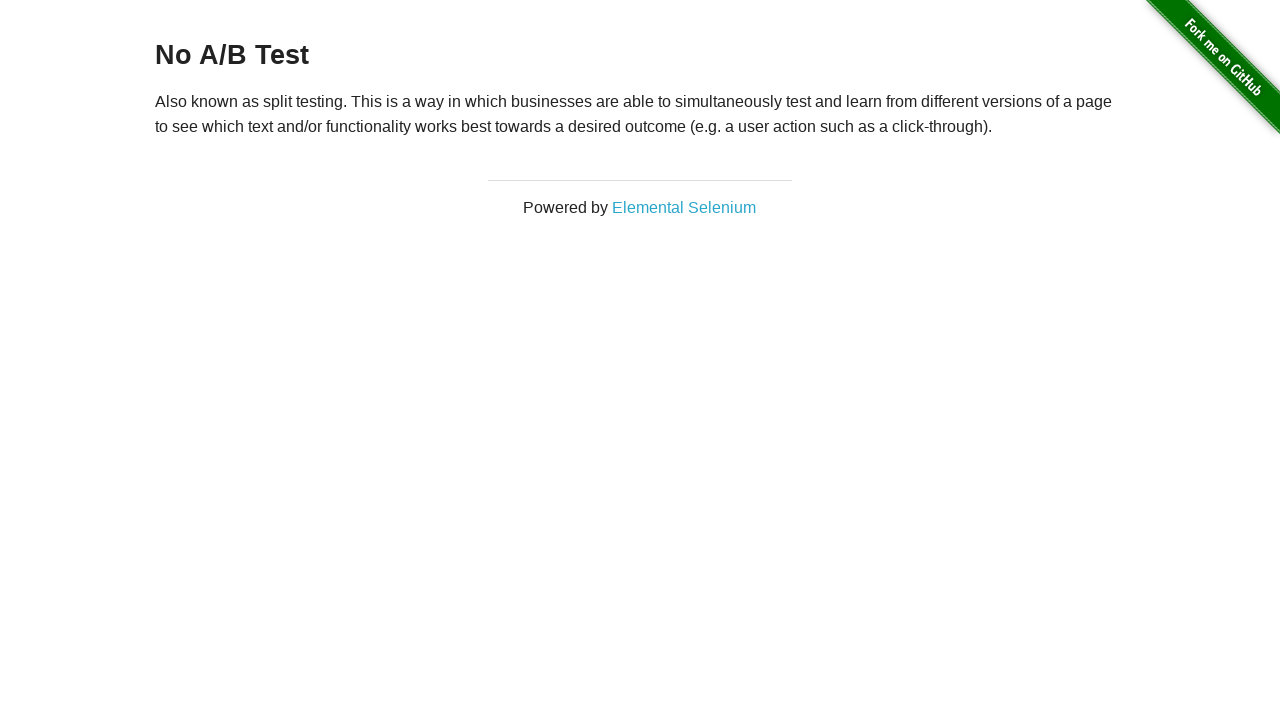

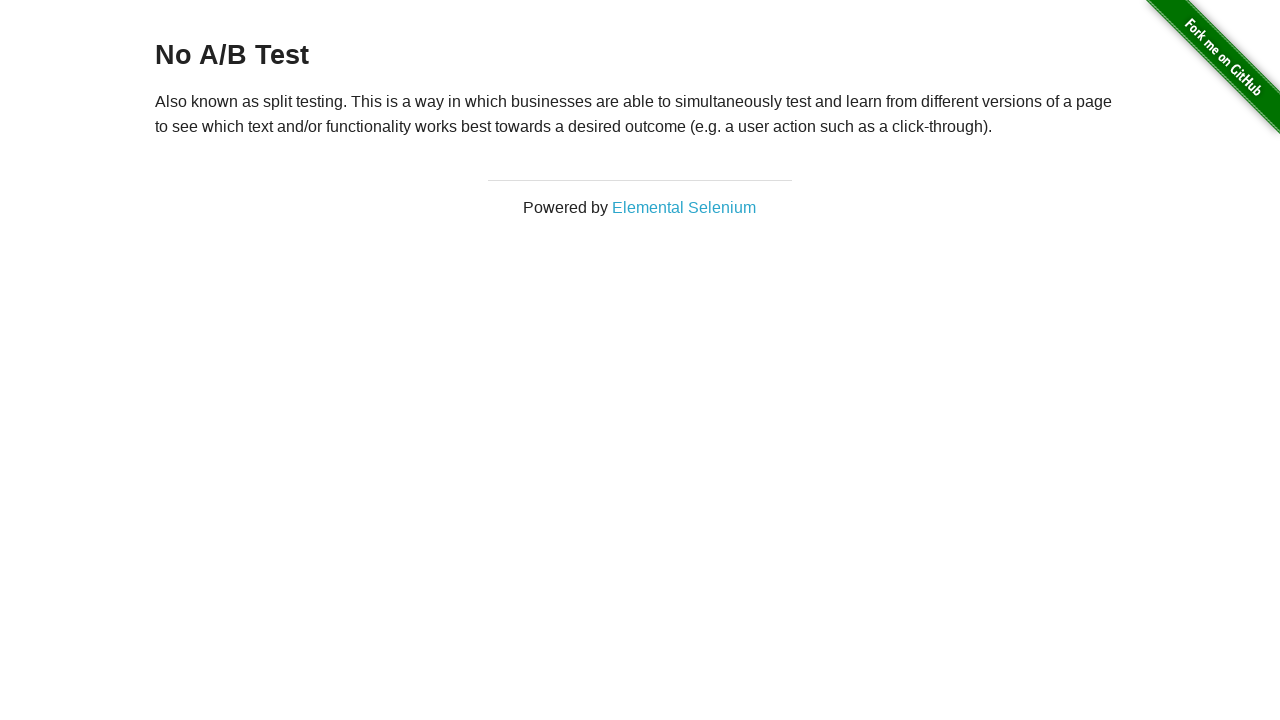